Tests that Clear completed button is hidden when no items are completed

Starting URL: https://demo.playwright.dev/todomvc

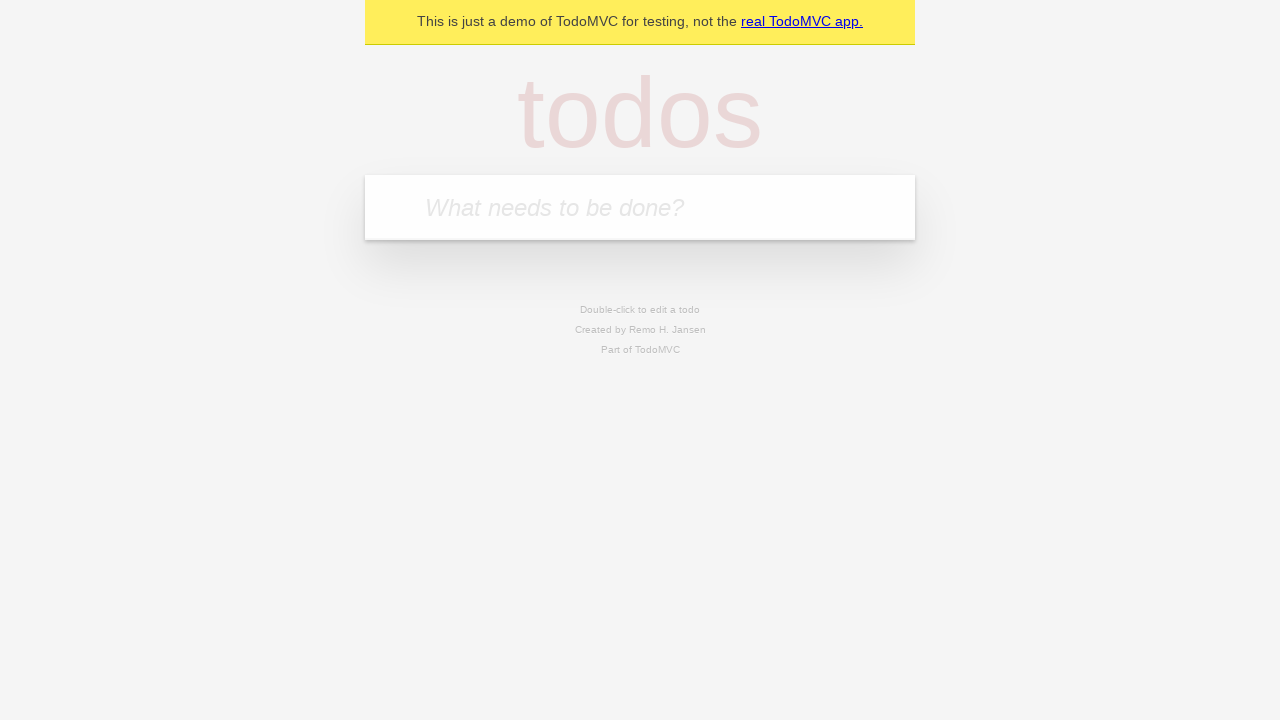

Filled todo input with 'buy some cheese' on internal:attr=[placeholder="What needs to be done?"i]
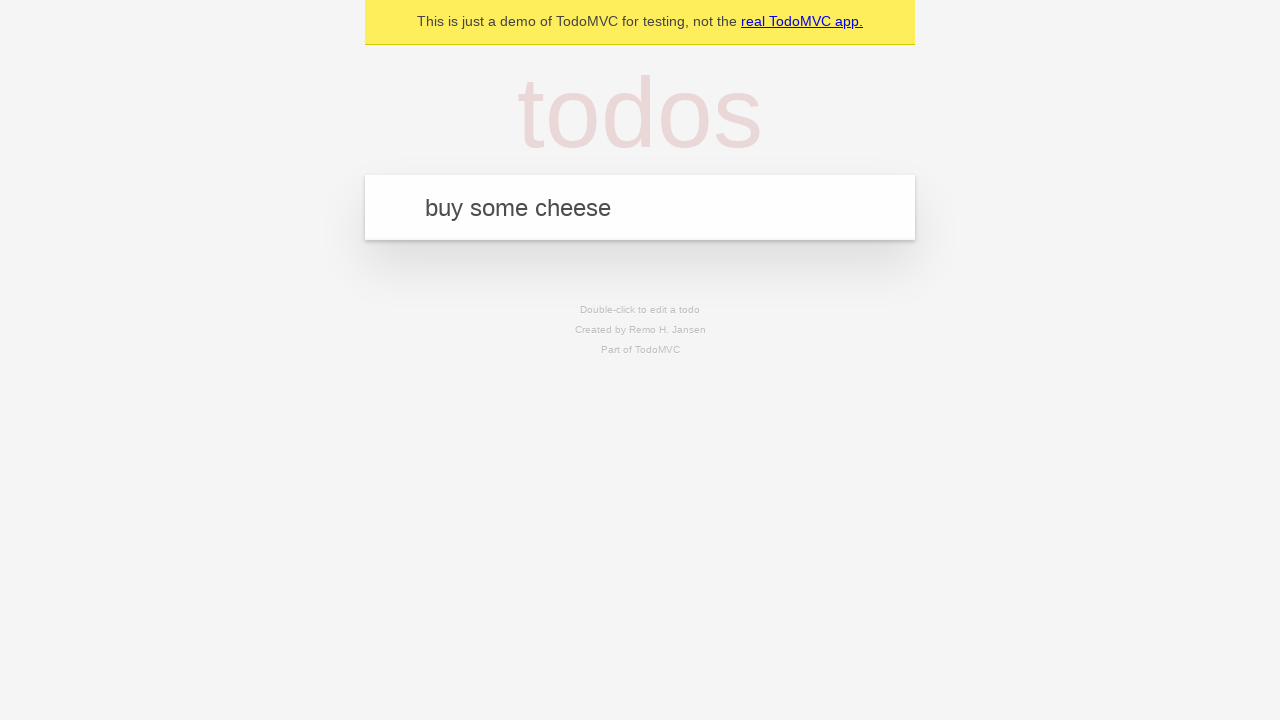

Pressed Enter to add 'buy some cheese' to todo list on internal:attr=[placeholder="What needs to be done?"i]
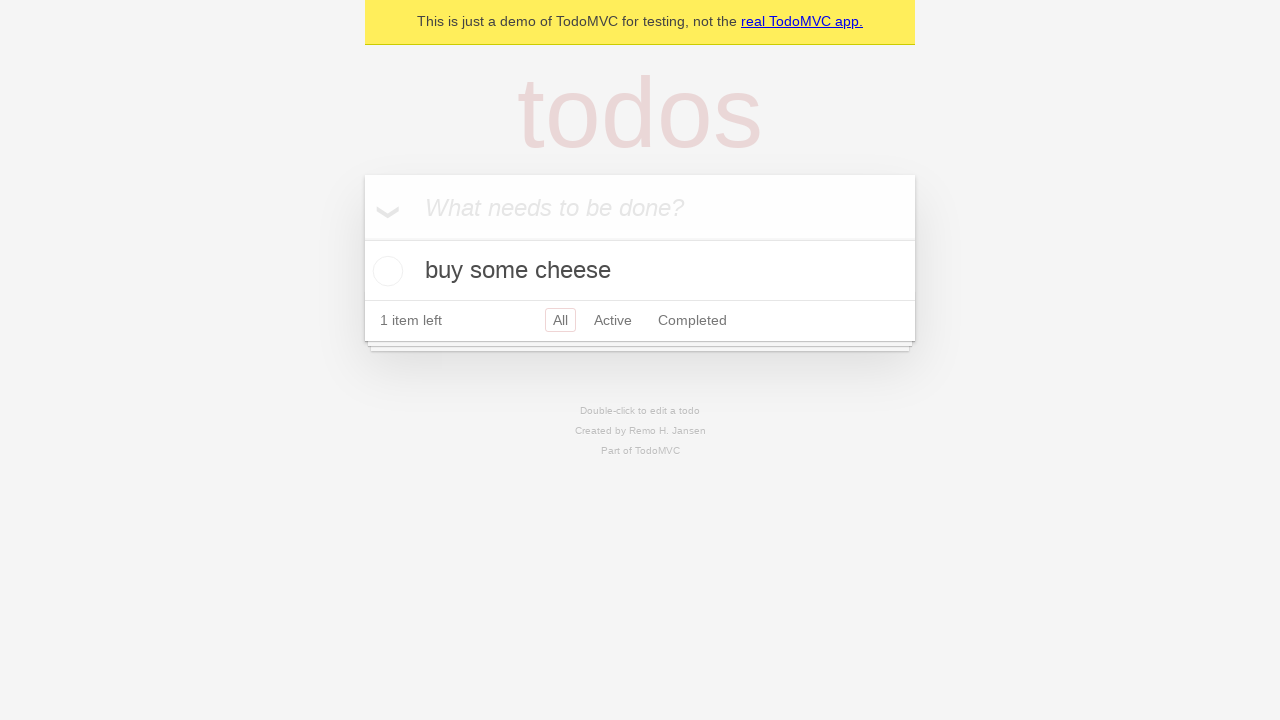

Filled todo input with 'feed the cat' on internal:attr=[placeholder="What needs to be done?"i]
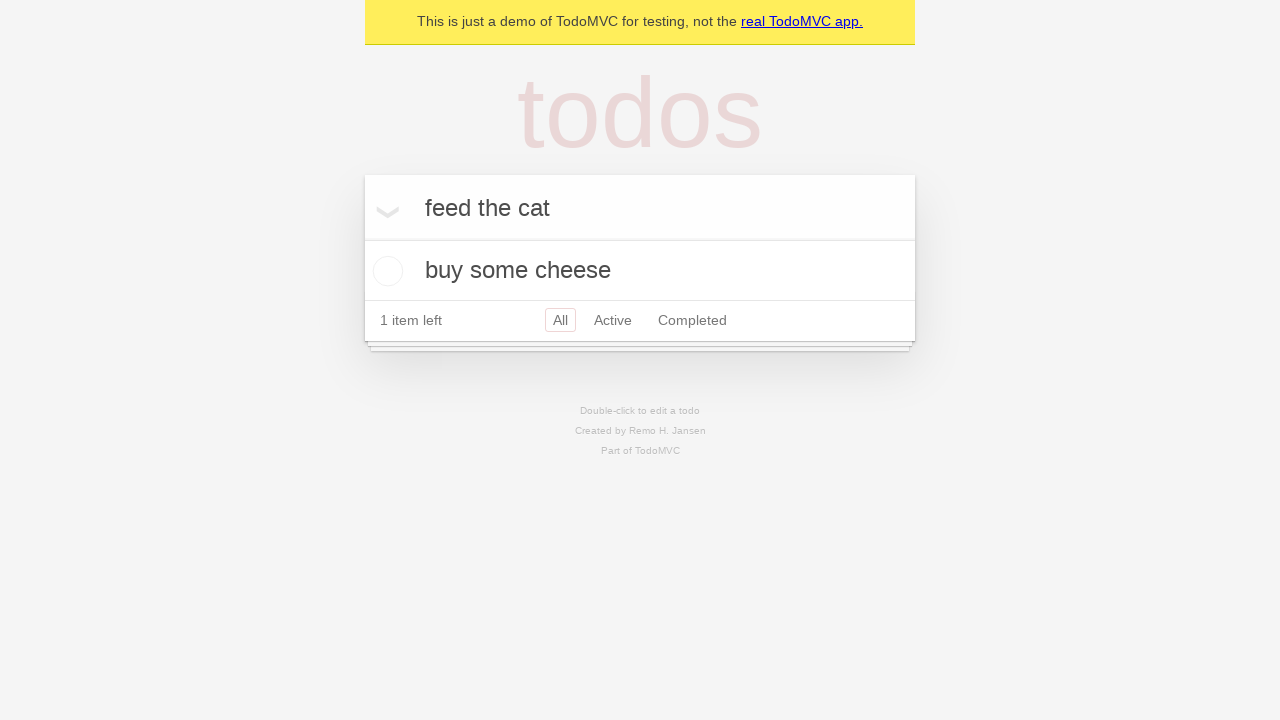

Pressed Enter to add 'feed the cat' to todo list on internal:attr=[placeholder="What needs to be done?"i]
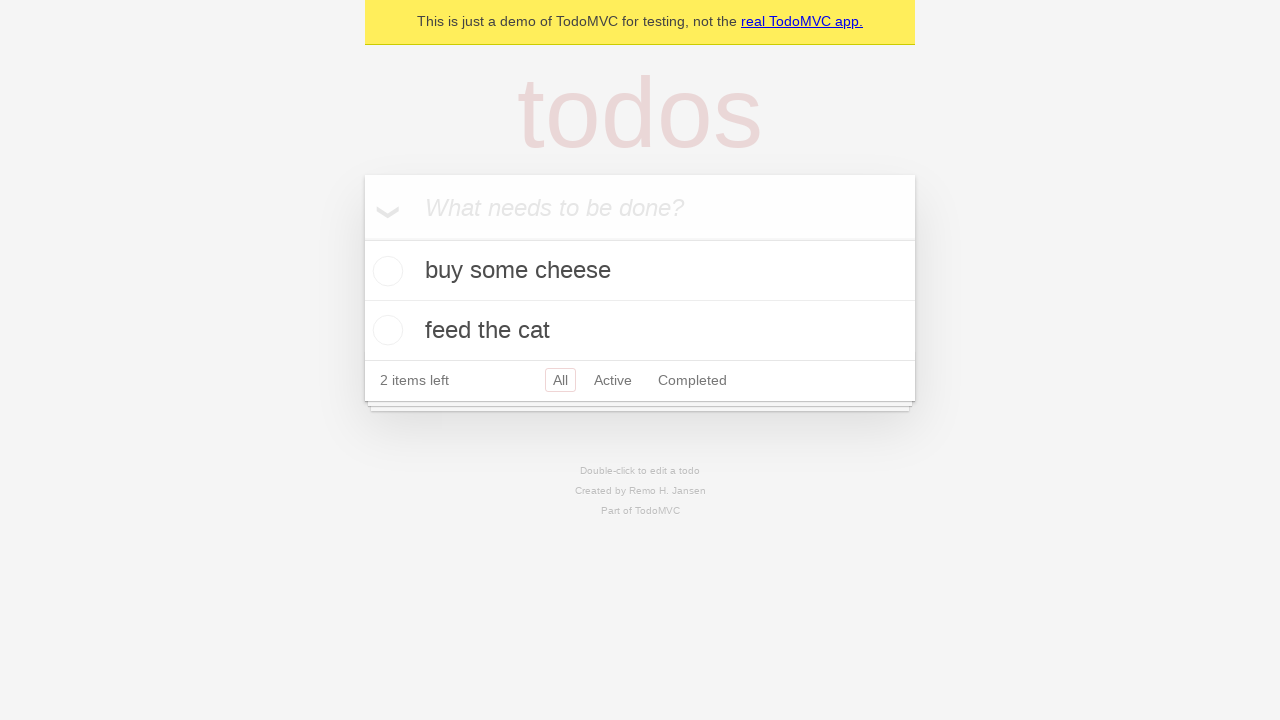

Filled todo input with 'book a doctors appointment' on internal:attr=[placeholder="What needs to be done?"i]
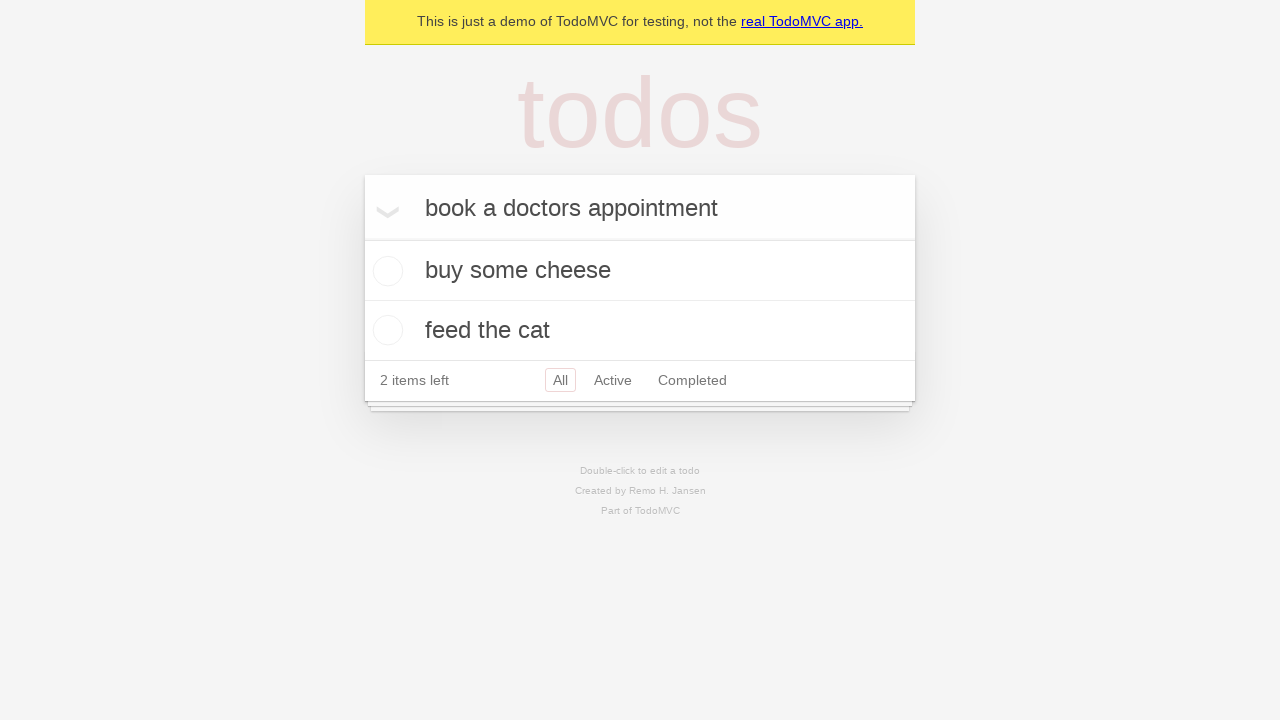

Pressed Enter to add 'book a doctors appointment' to todo list on internal:attr=[placeholder="What needs to be done?"i]
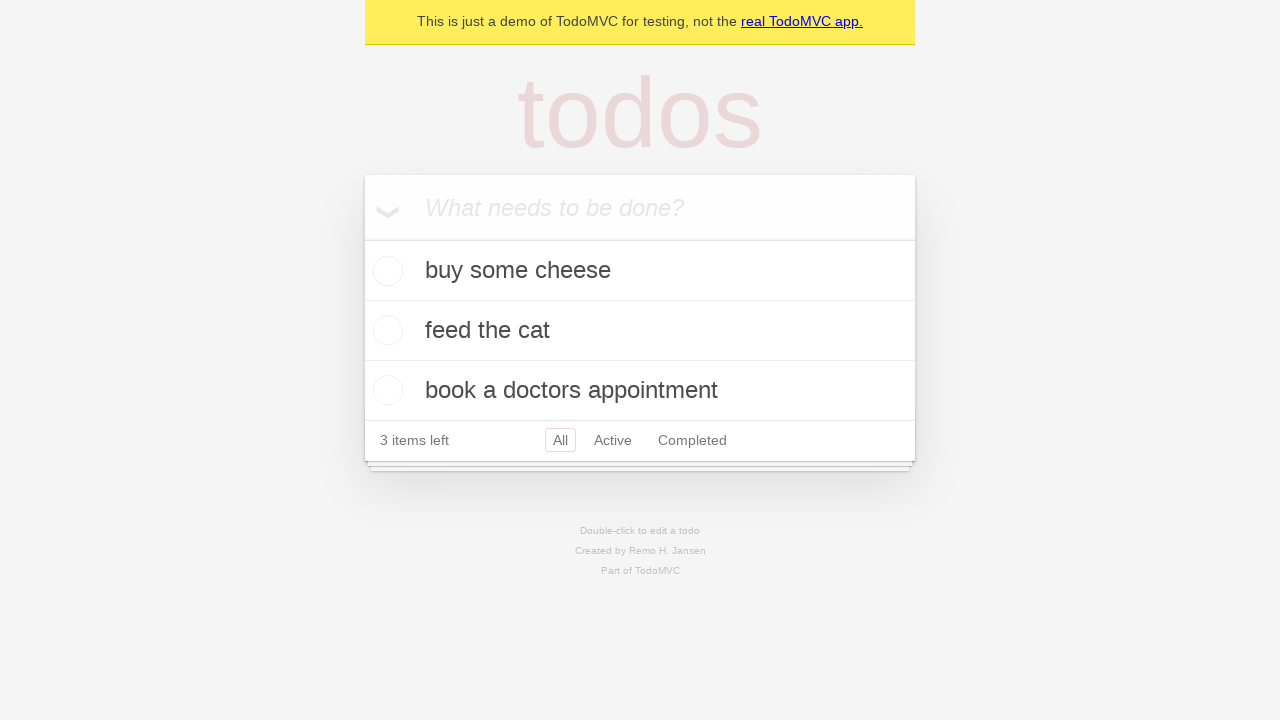

Waited for 3 todo items to load
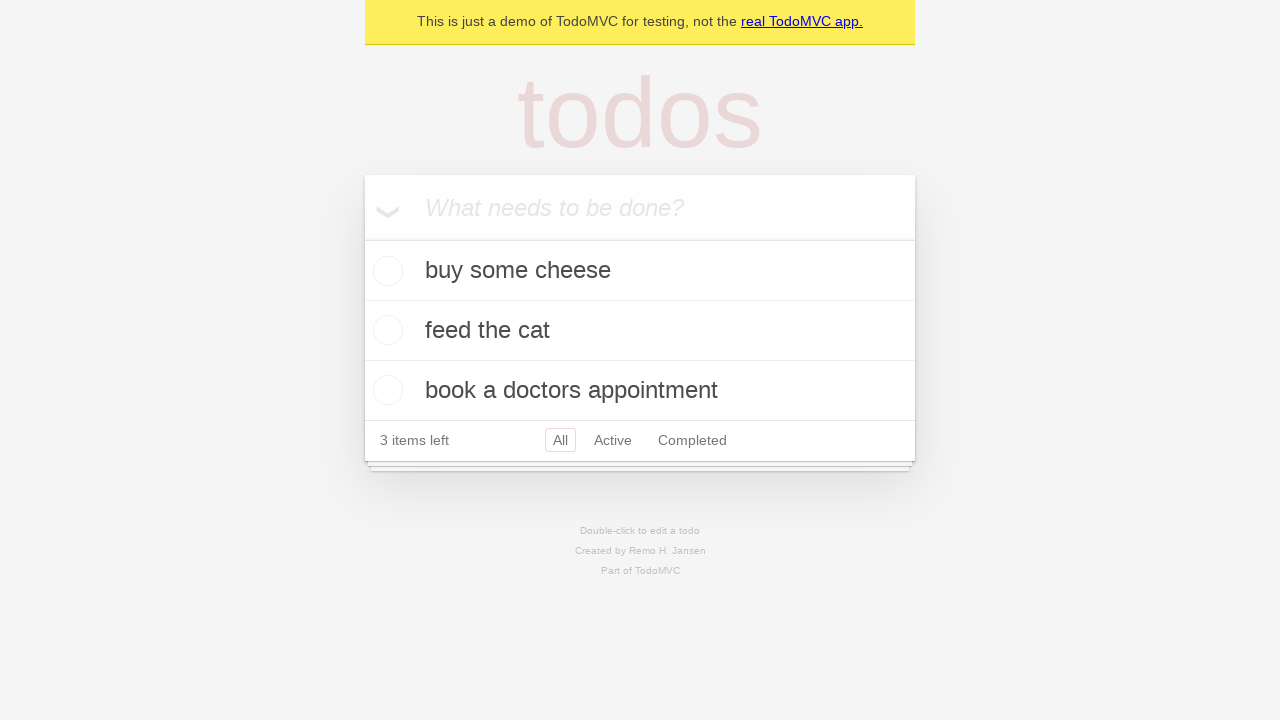

Checked the first todo item as completed at (385, 271) on .todo-list li .toggle >> nth=0
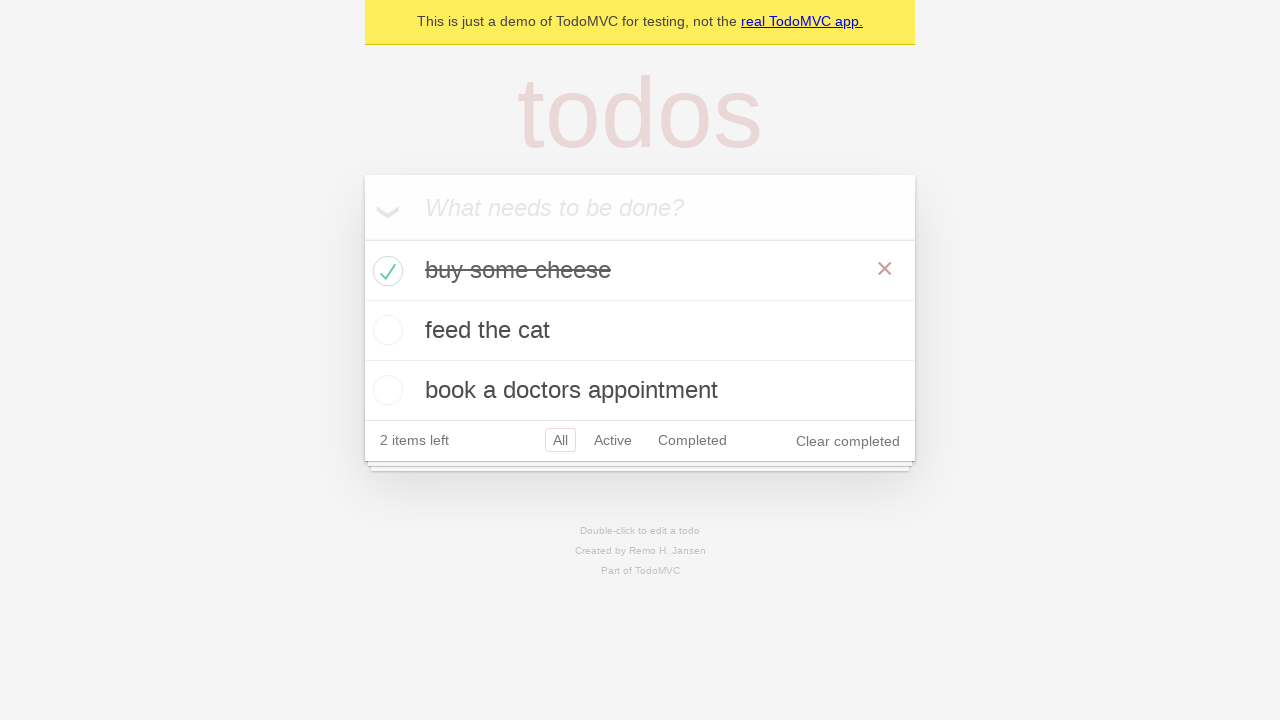

Clicked the 'Clear completed' button at (848, 441) on internal:role=button[name="Clear completed"i]
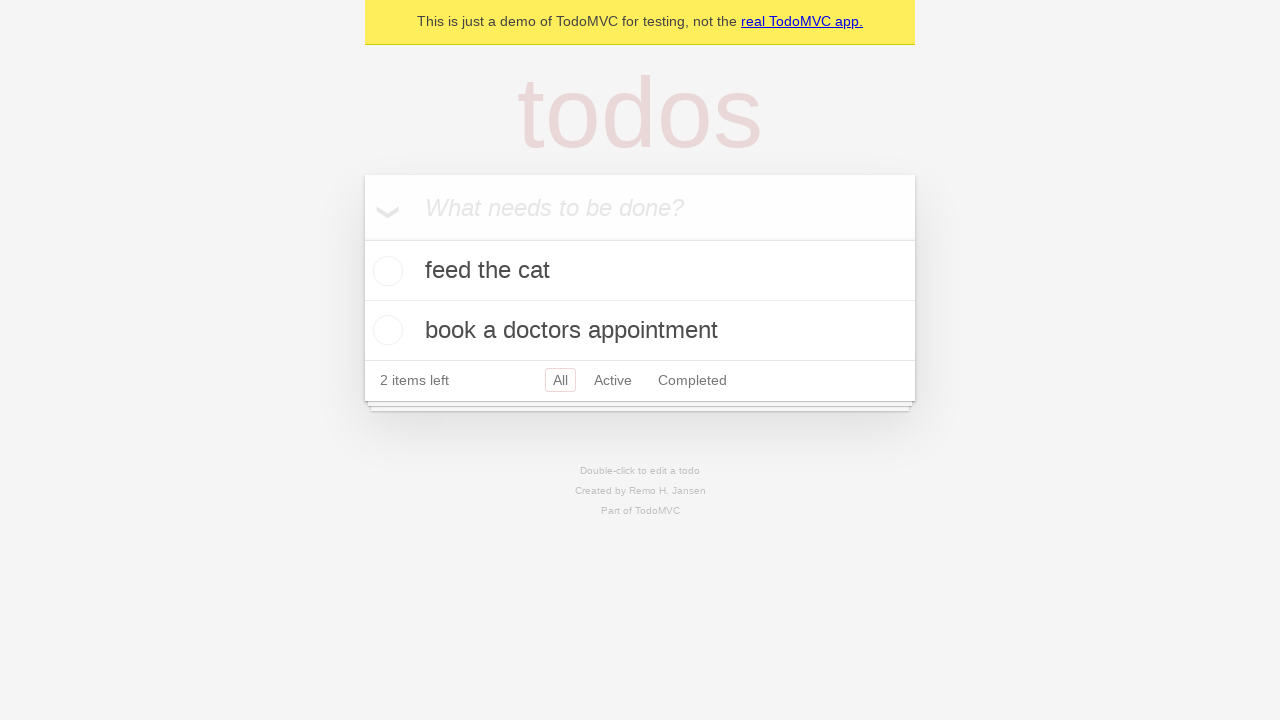

Verified that 'Clear completed' button is hidden when no items are completed
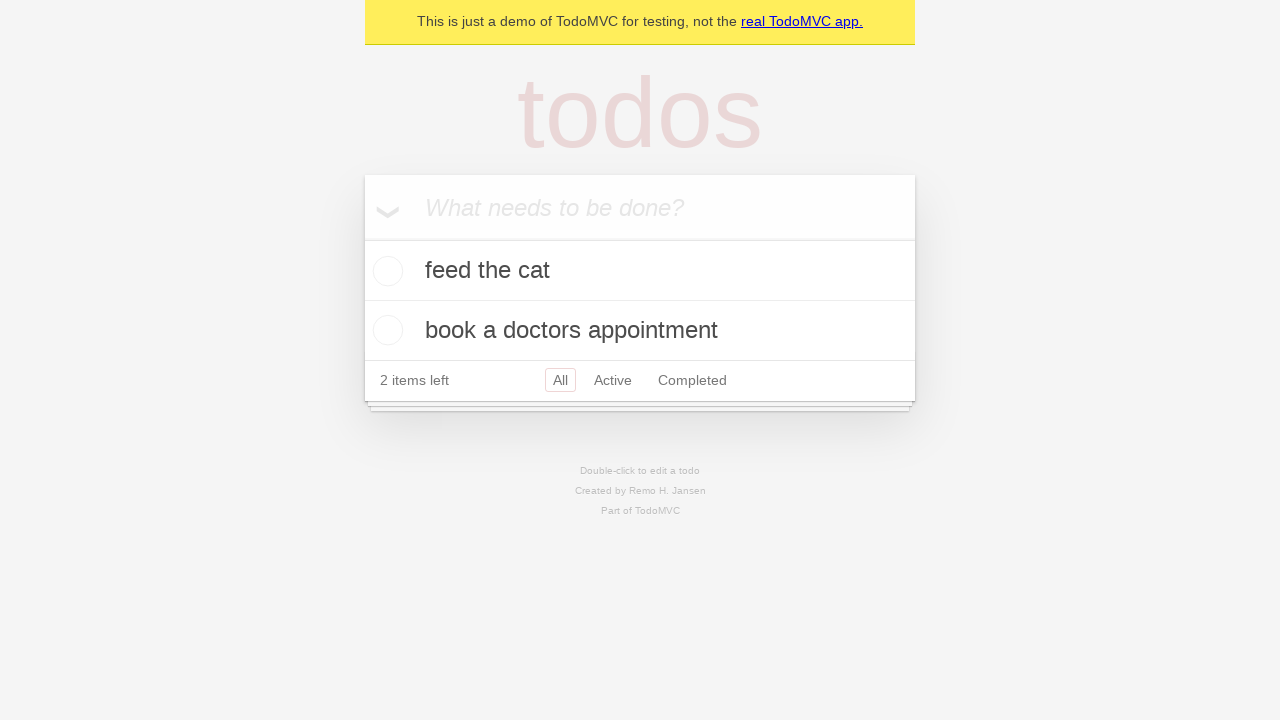

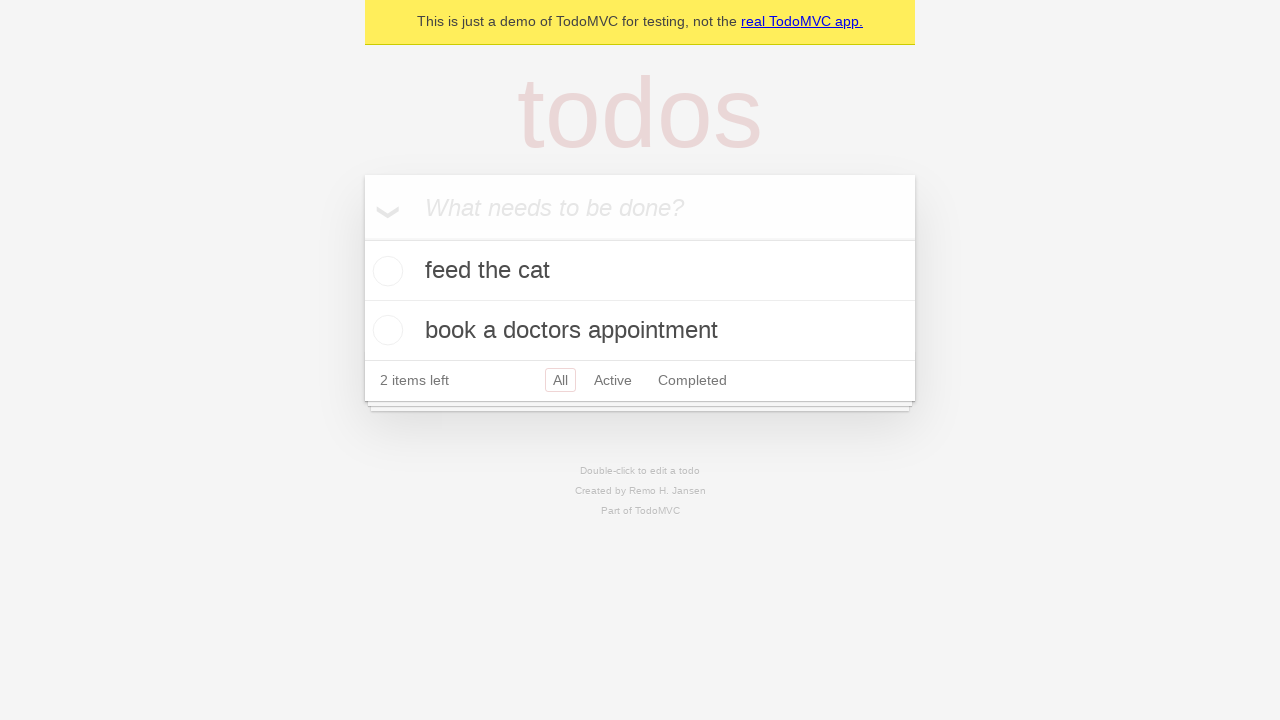